Tests dropdown selection functionality including single select dropdowns, multi-select dropdowns, and retrieving selected values

Starting URL: https://letcode.in/dropdowns

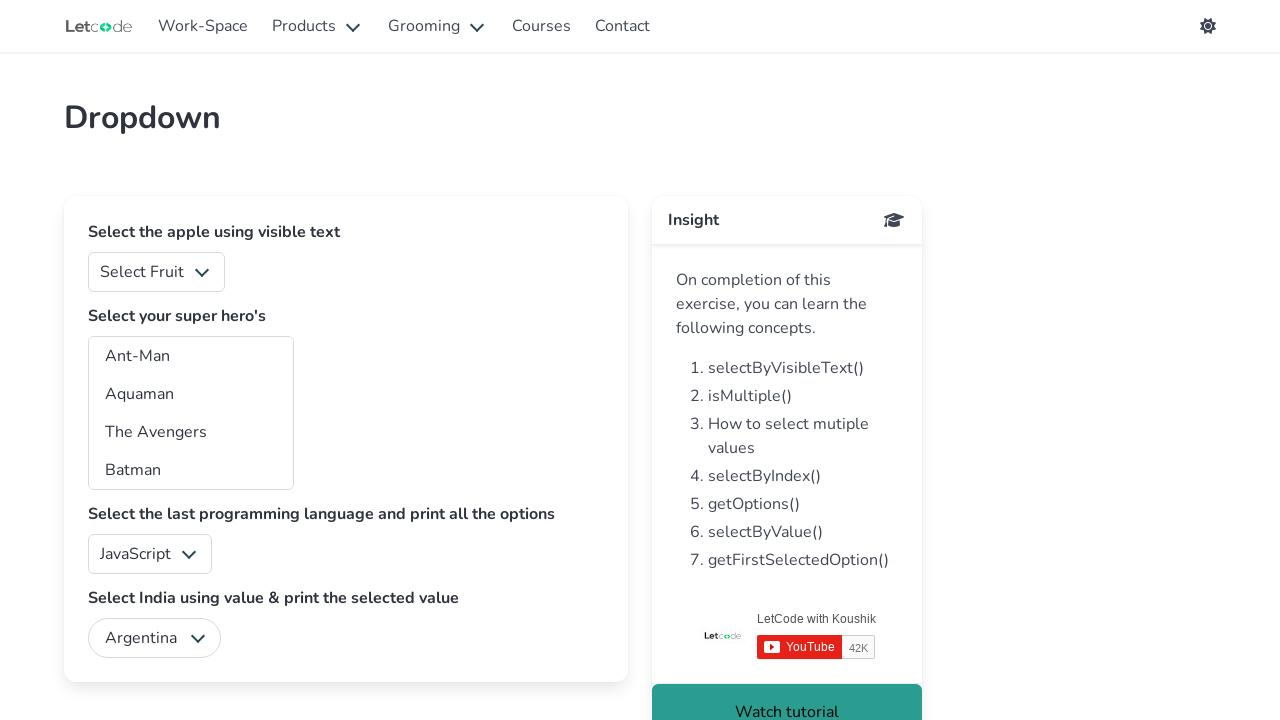

Selected 'Orange' from the fruit dropdown on #fruits
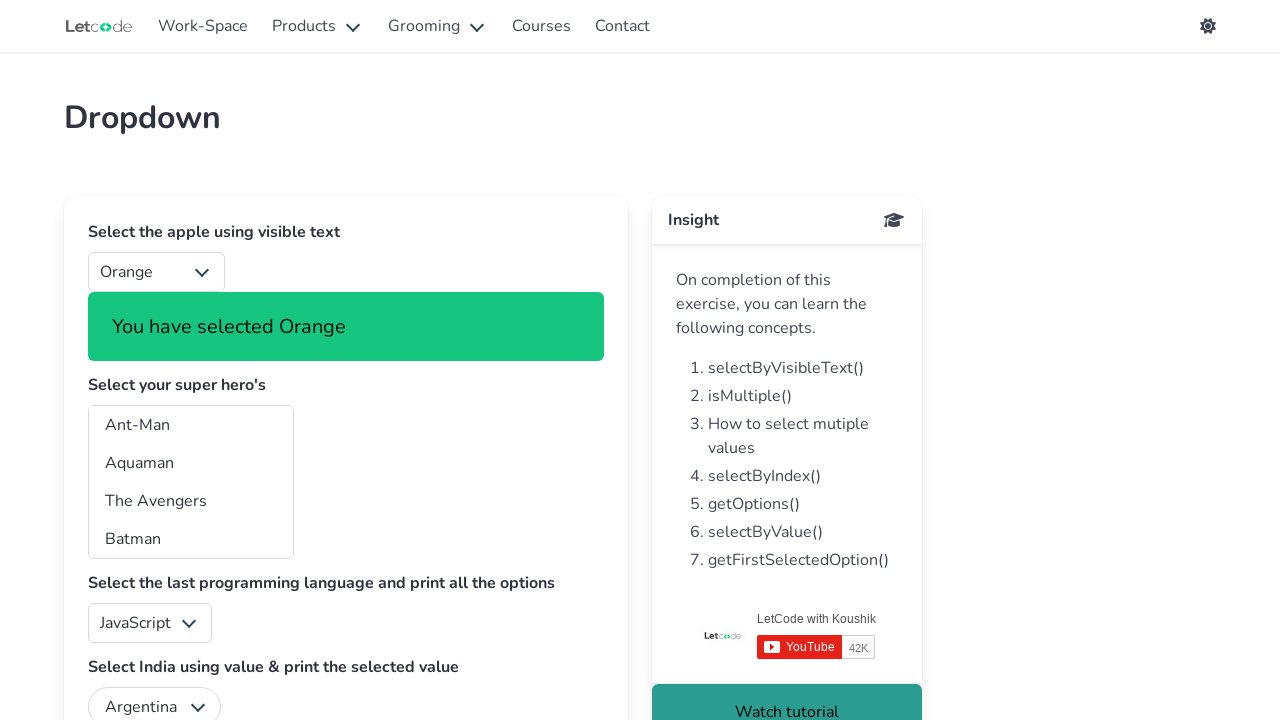

Retrieved fruit selection notification: You have selected Orange
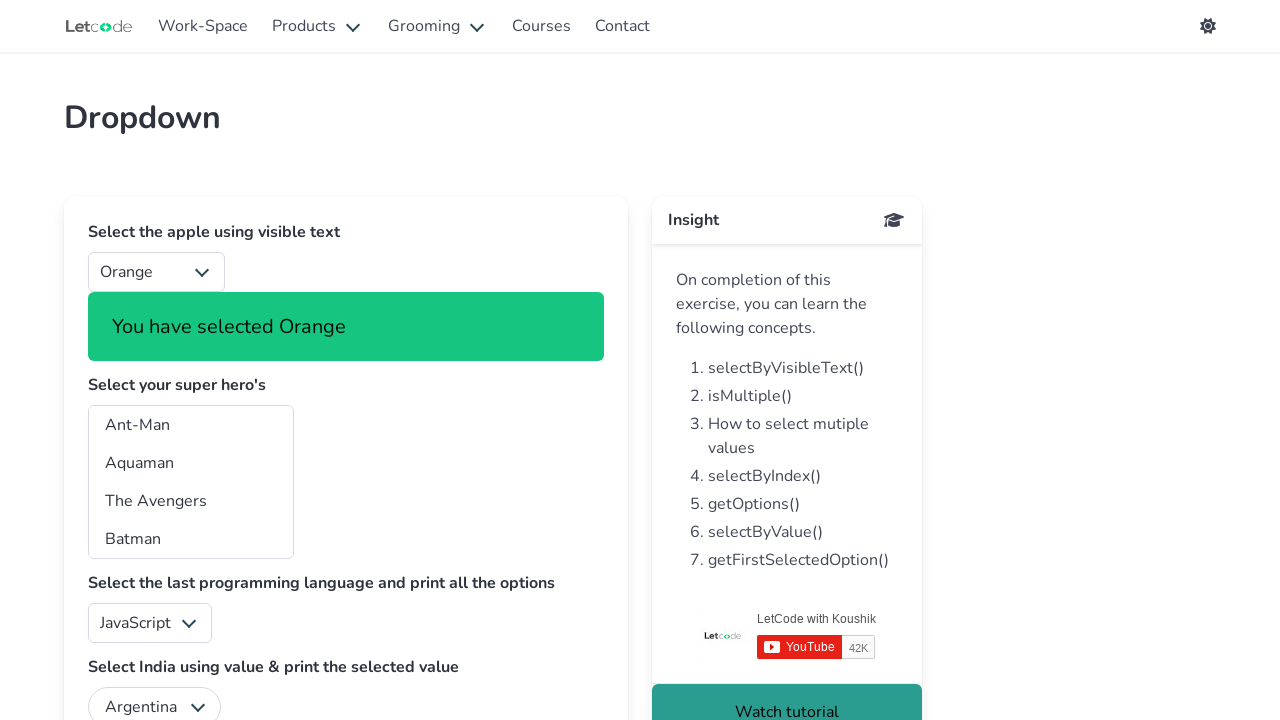

Retrieved all fruit dropdown options (6 options found)
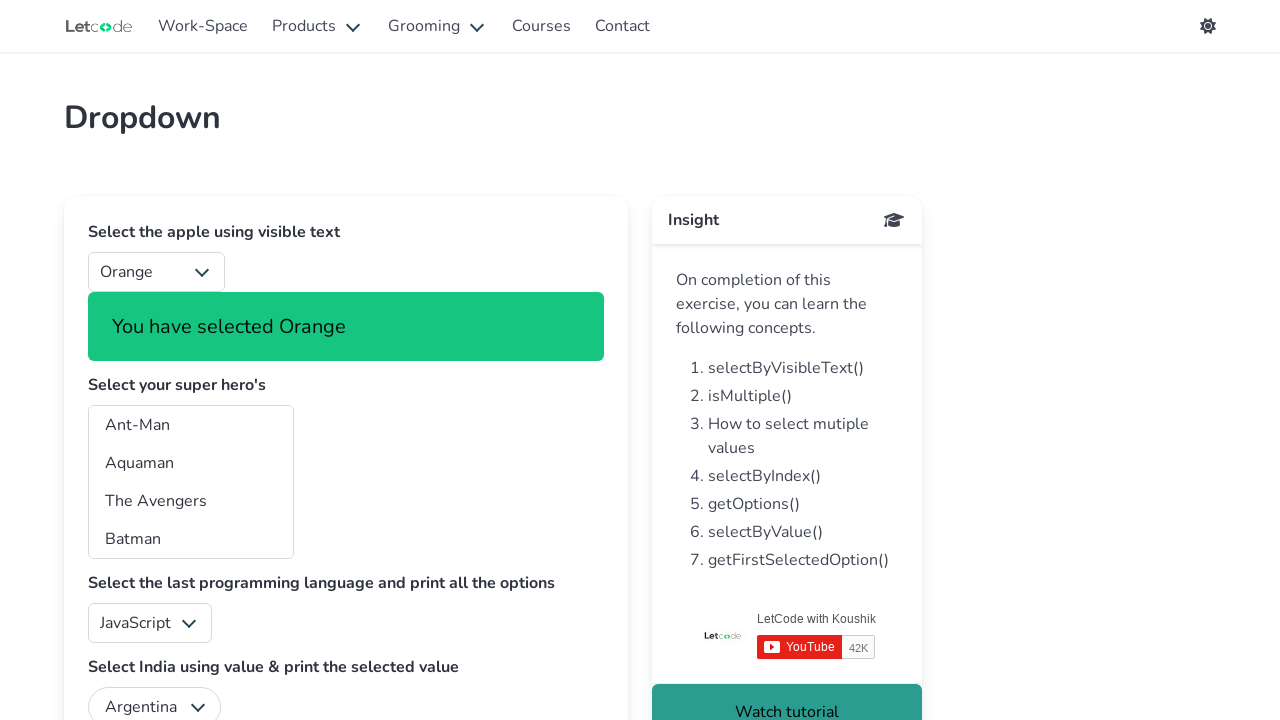

Selected 'India' from the country dropdown by value on #country
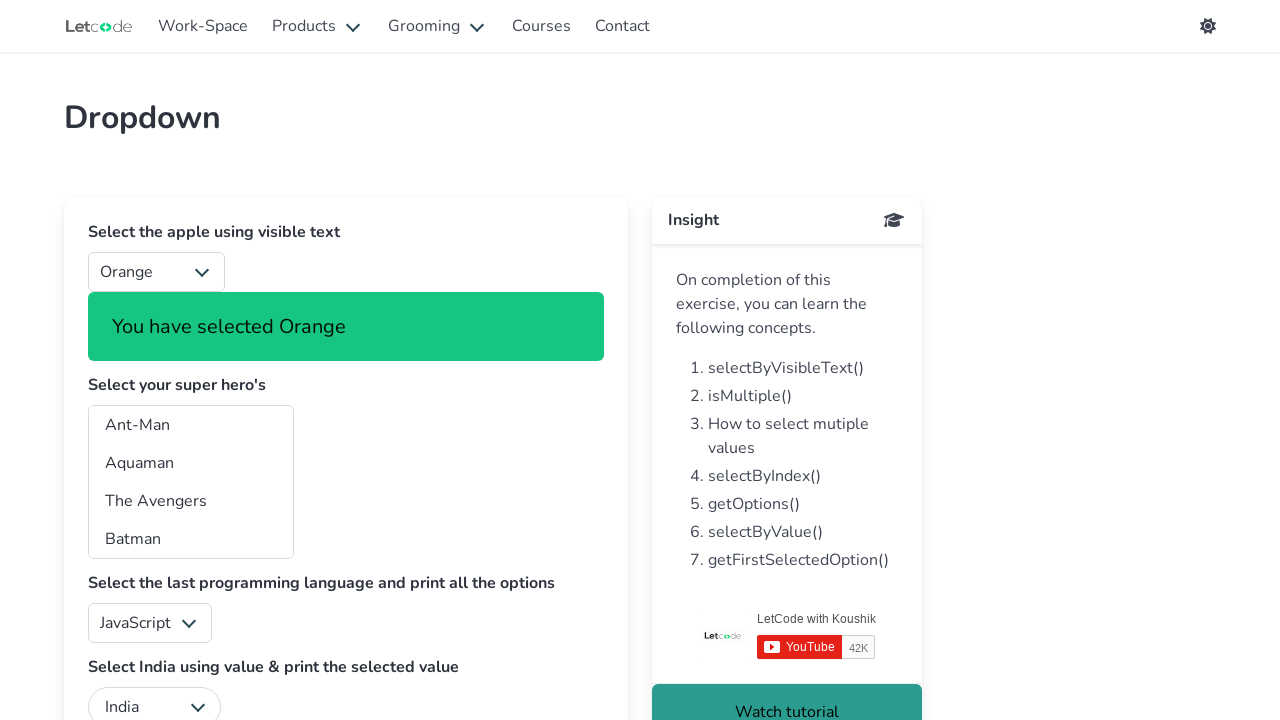

Retrieved selected country value: India
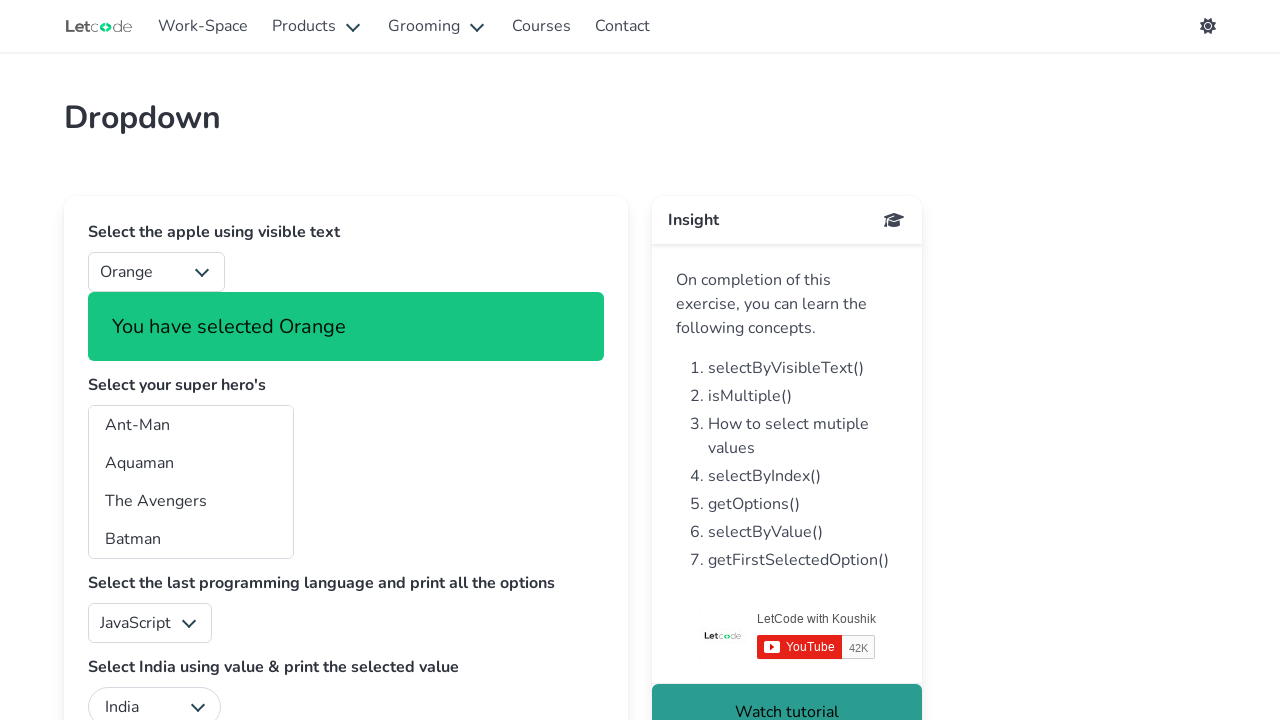

Retrieved selected country text: India
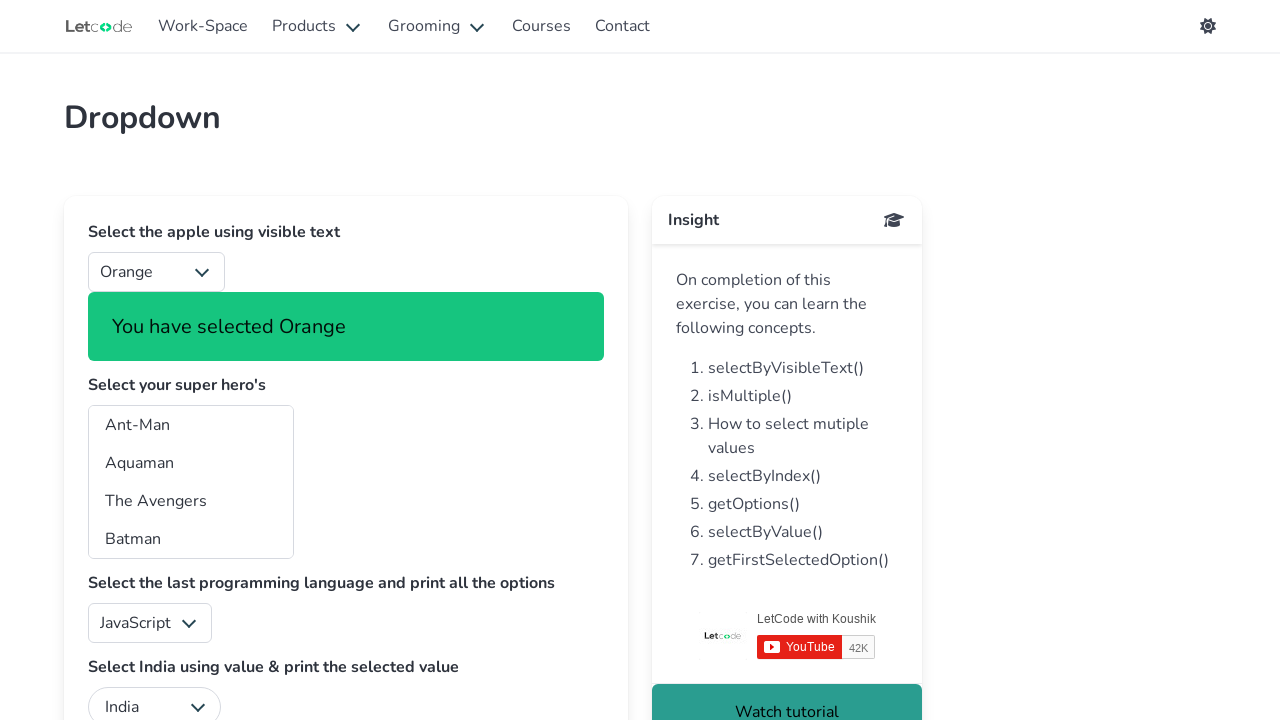

Selected first hero from multi-select dropdown by value 'ta' on #superheros
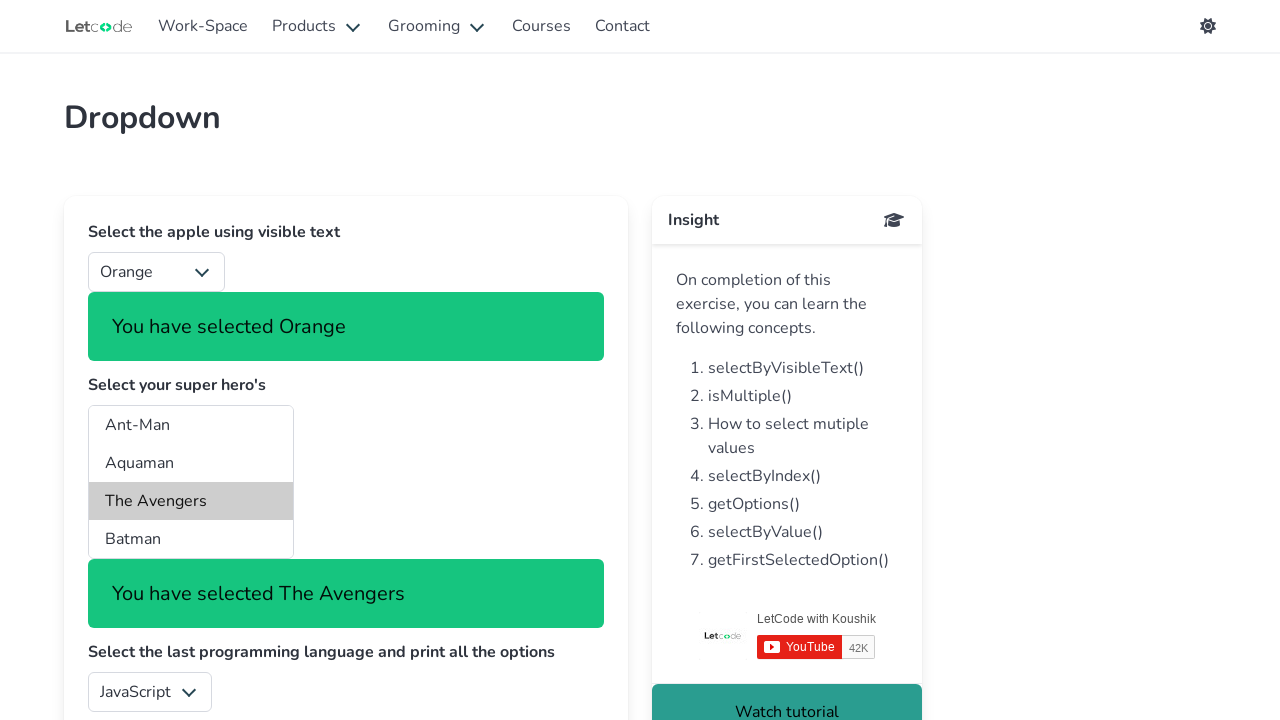

Retrieved first hero selection notification: You have selected The Avengers
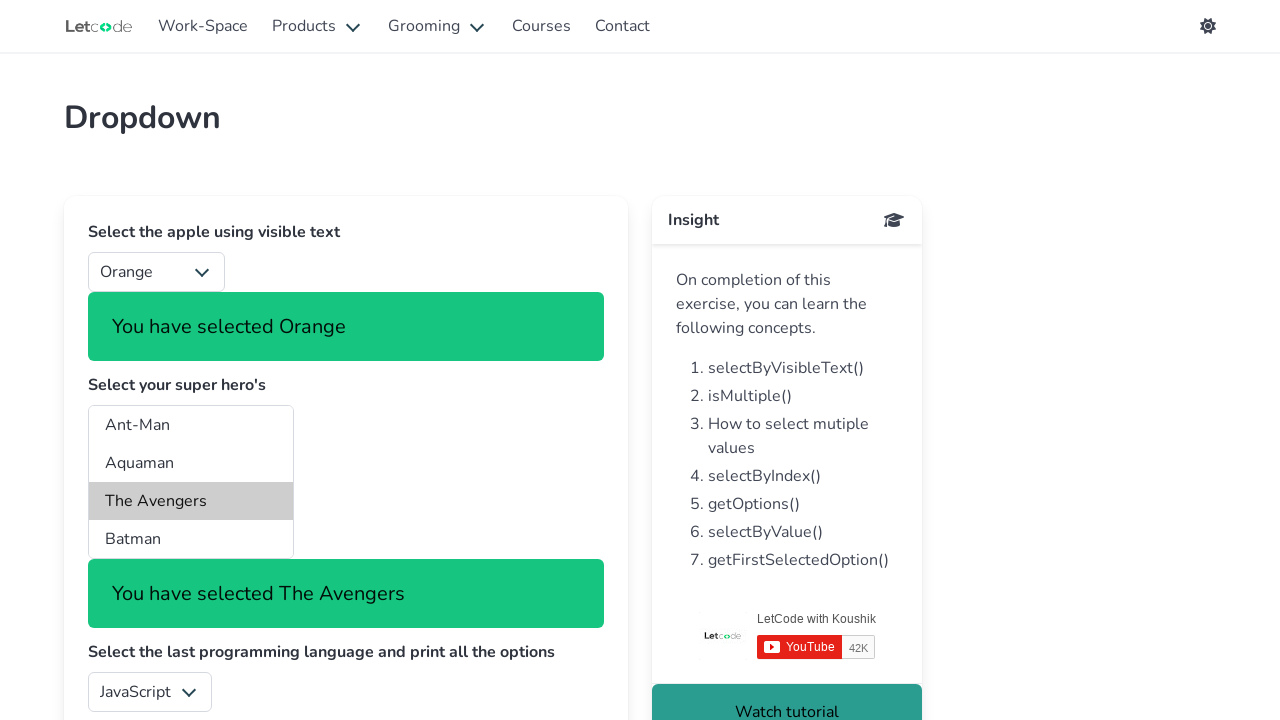

Retrieved all hero options (29 options found)
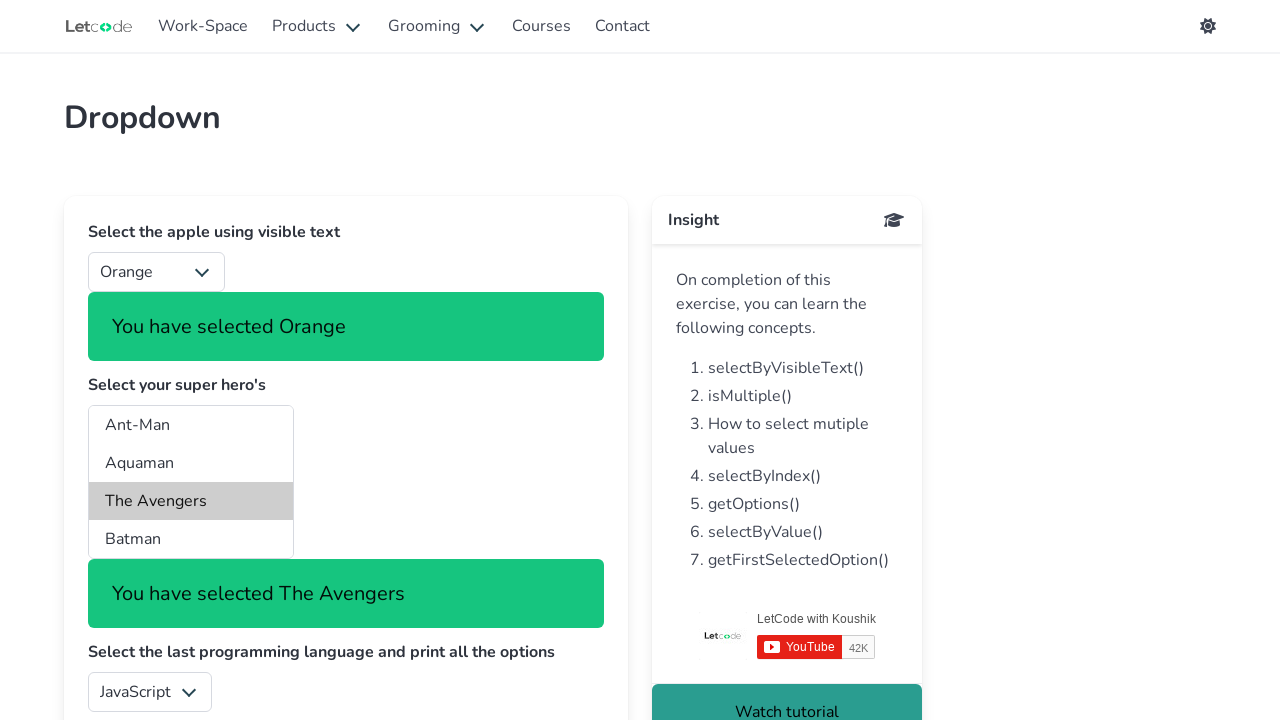

Selected second hero from multi-select dropdown by index 3 on #superheros
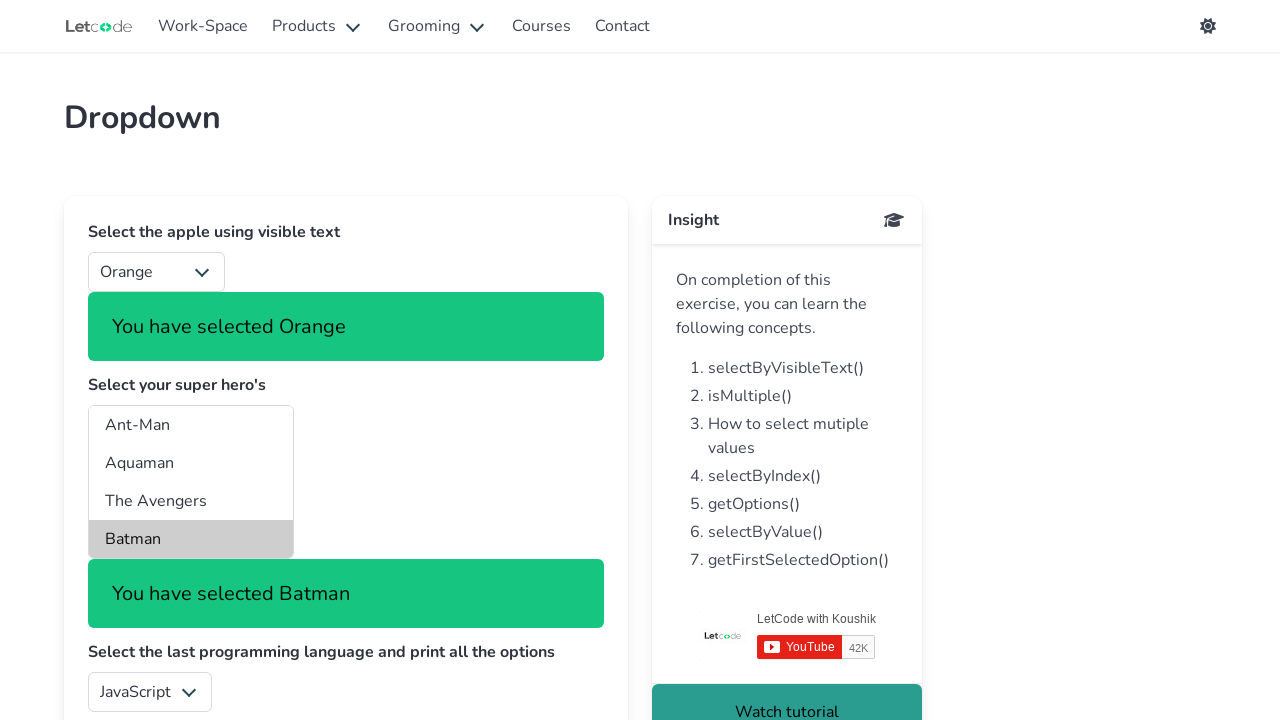

Retrieved second hero selection notification: You have selected Batman
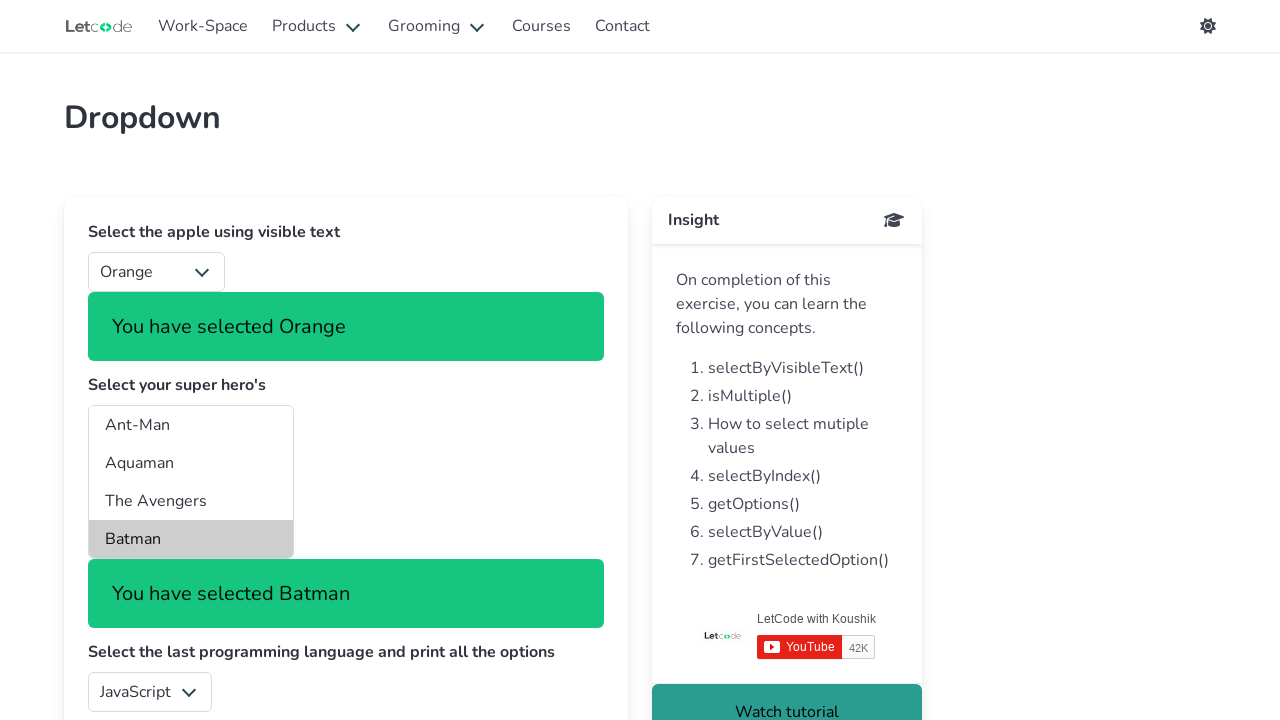

Retrieved all selected heroes from multi-select dropdown (1 heroes selected)
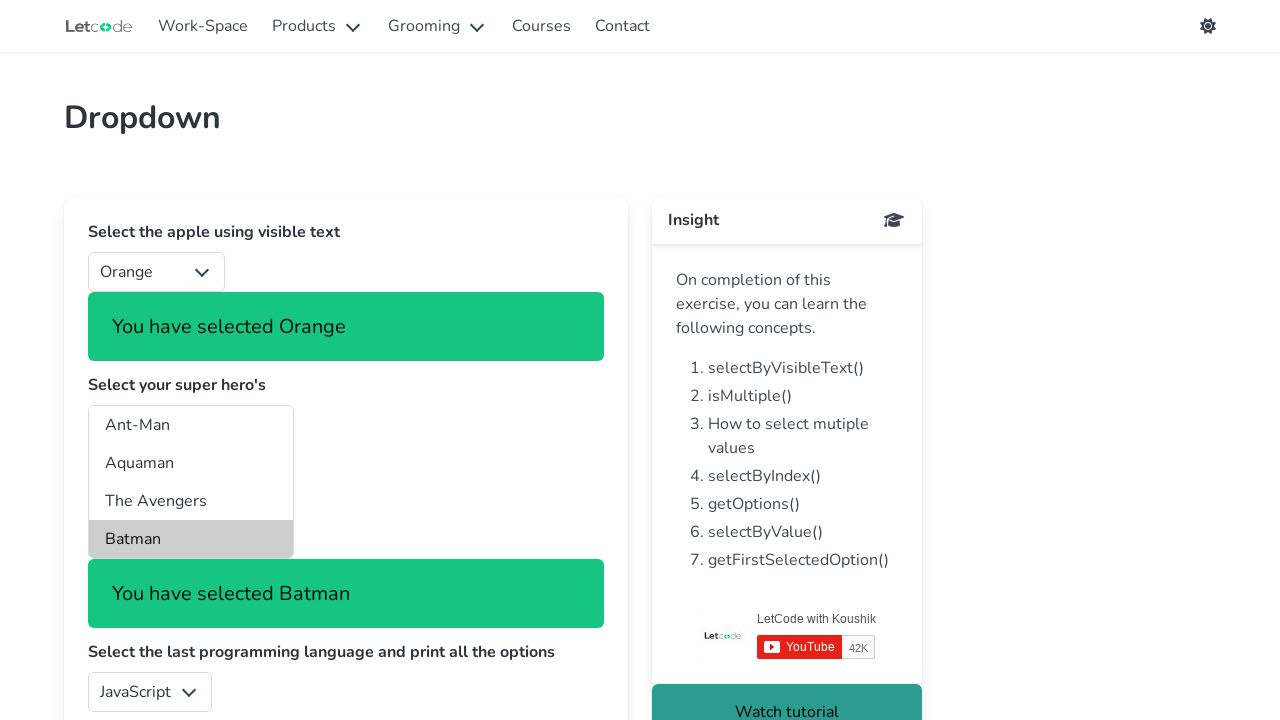

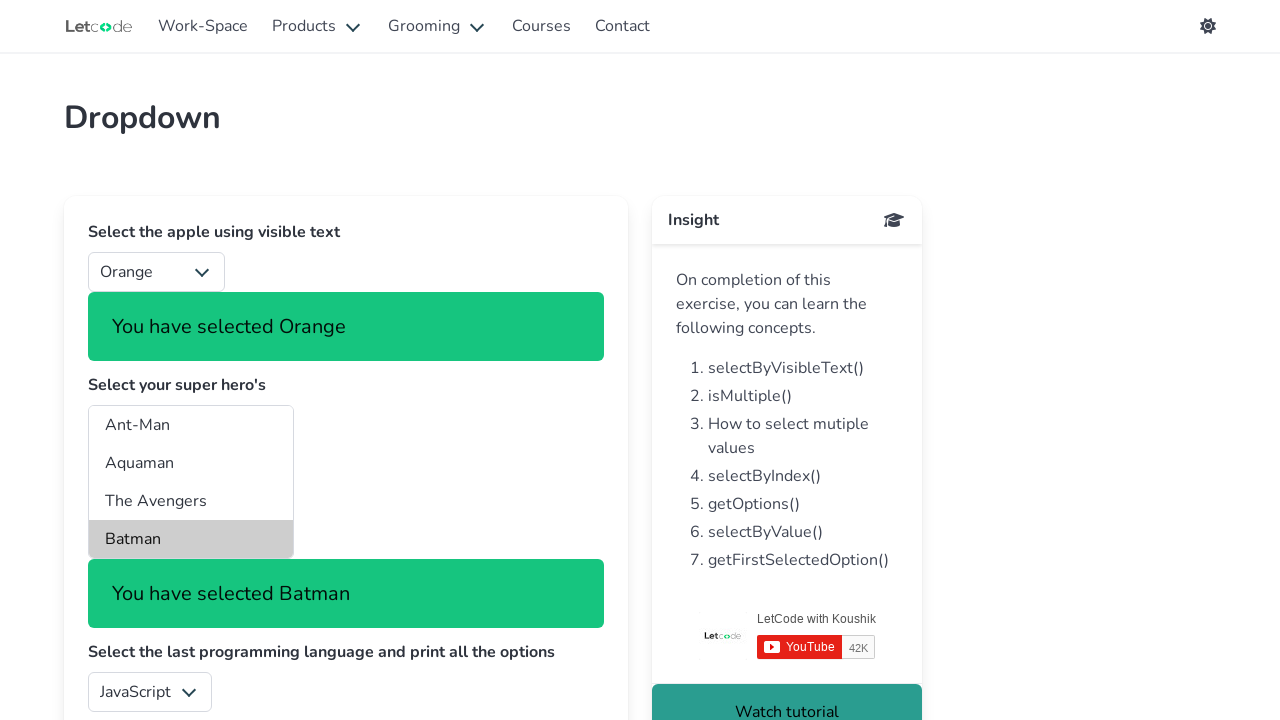